Verifies that film carousel items are loaded and displayed on the homepage

Starting URL: http://ex-fs.net/

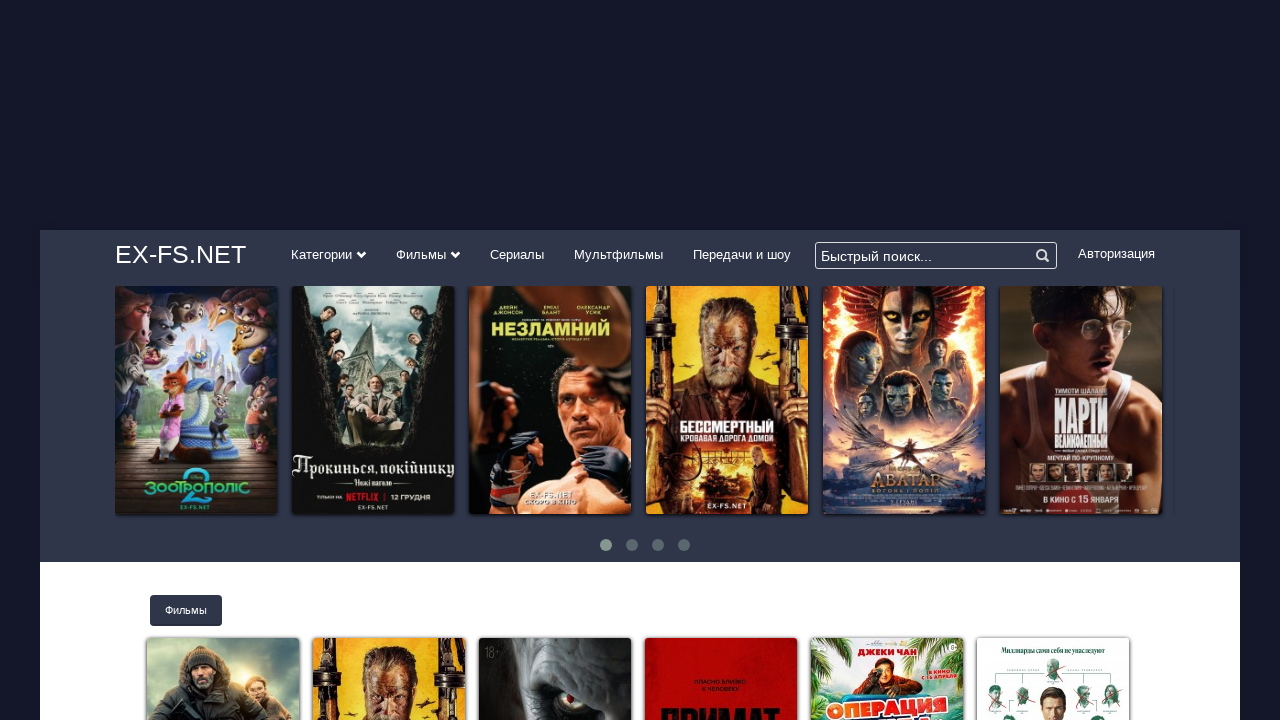

Waited for film carousel items to load
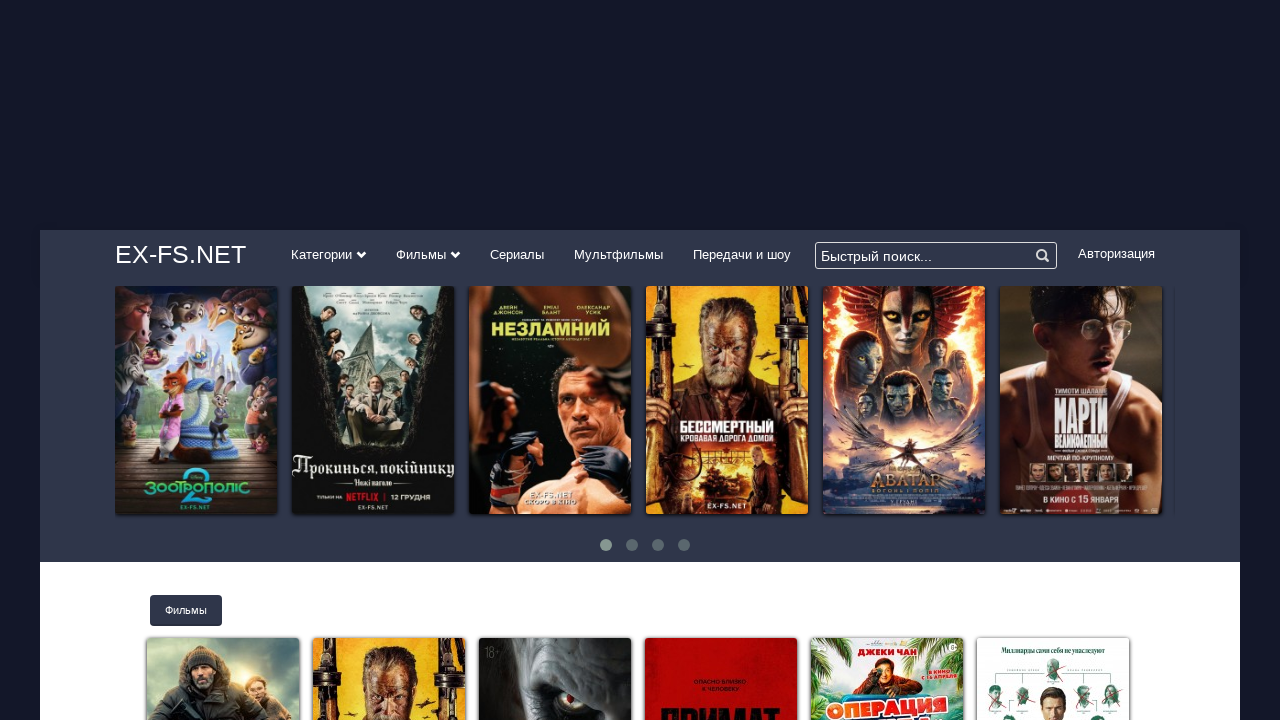

Retrieved all carousel item elements
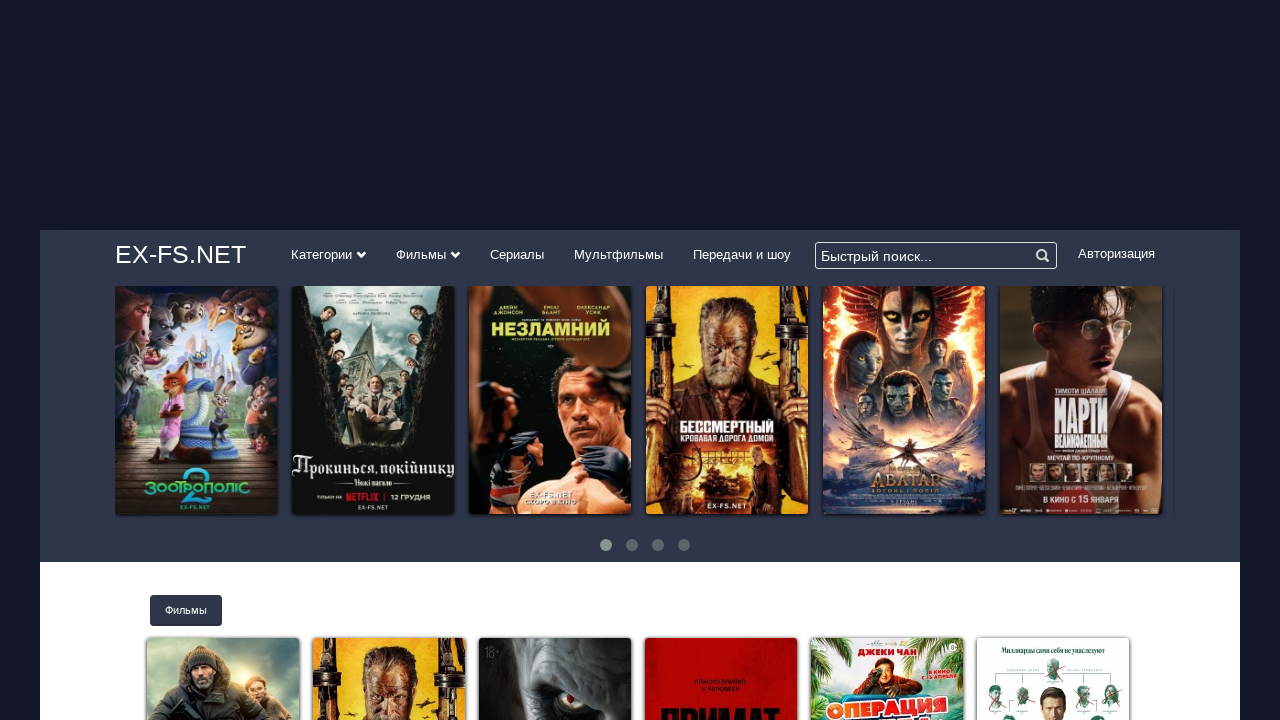

Verified carousel contains 24 film items
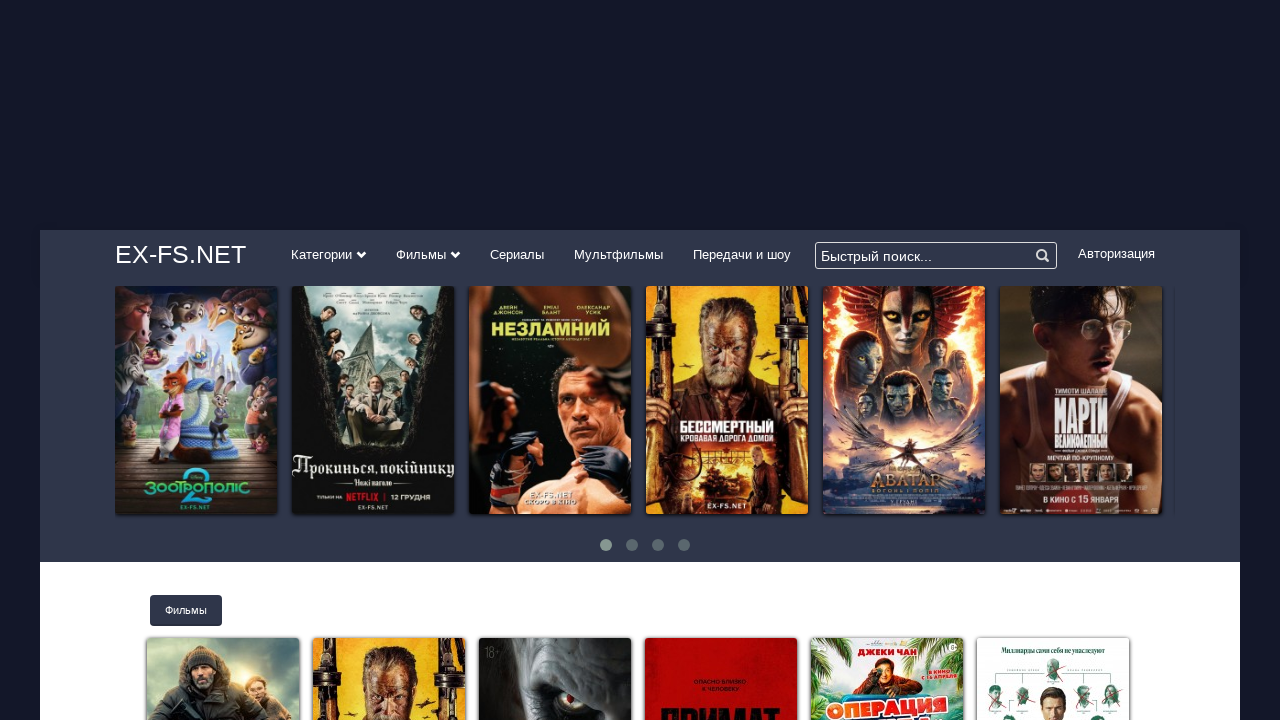

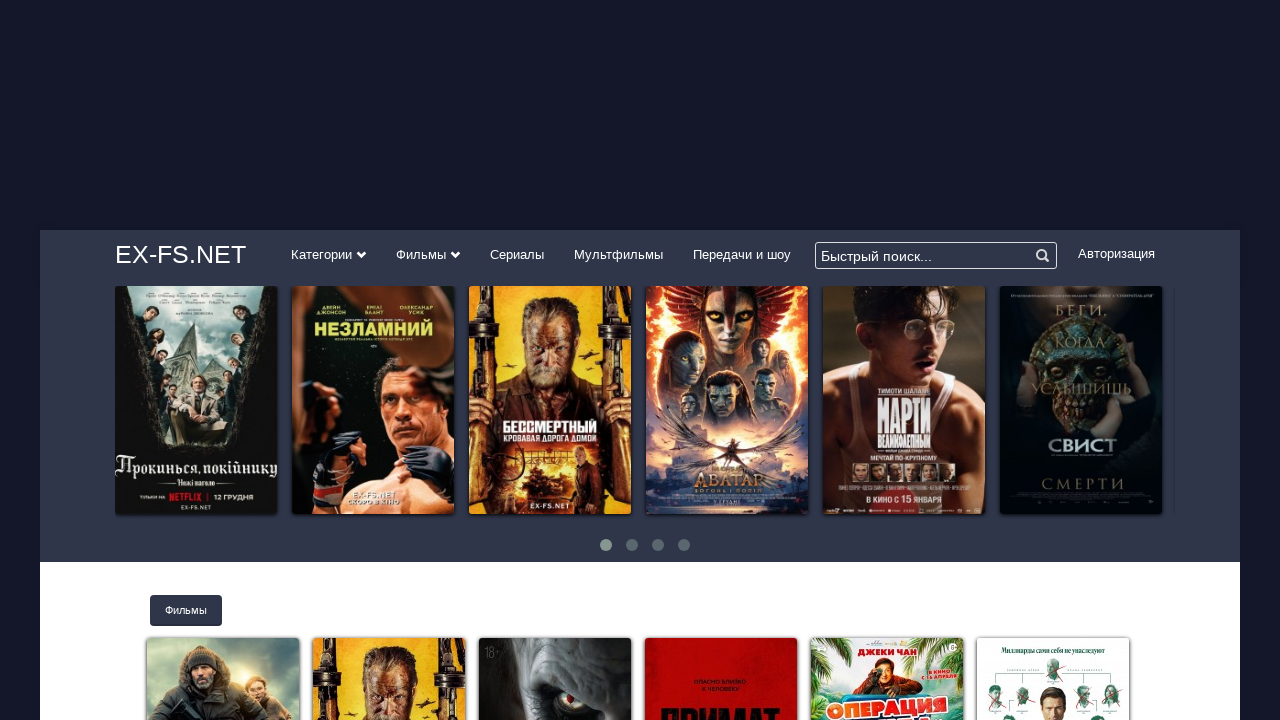